Navigates to the Applitools demo login page, then navigates to the app/dashboard page to verify both pages load correctly.

Starting URL: https://demo.applitools.com

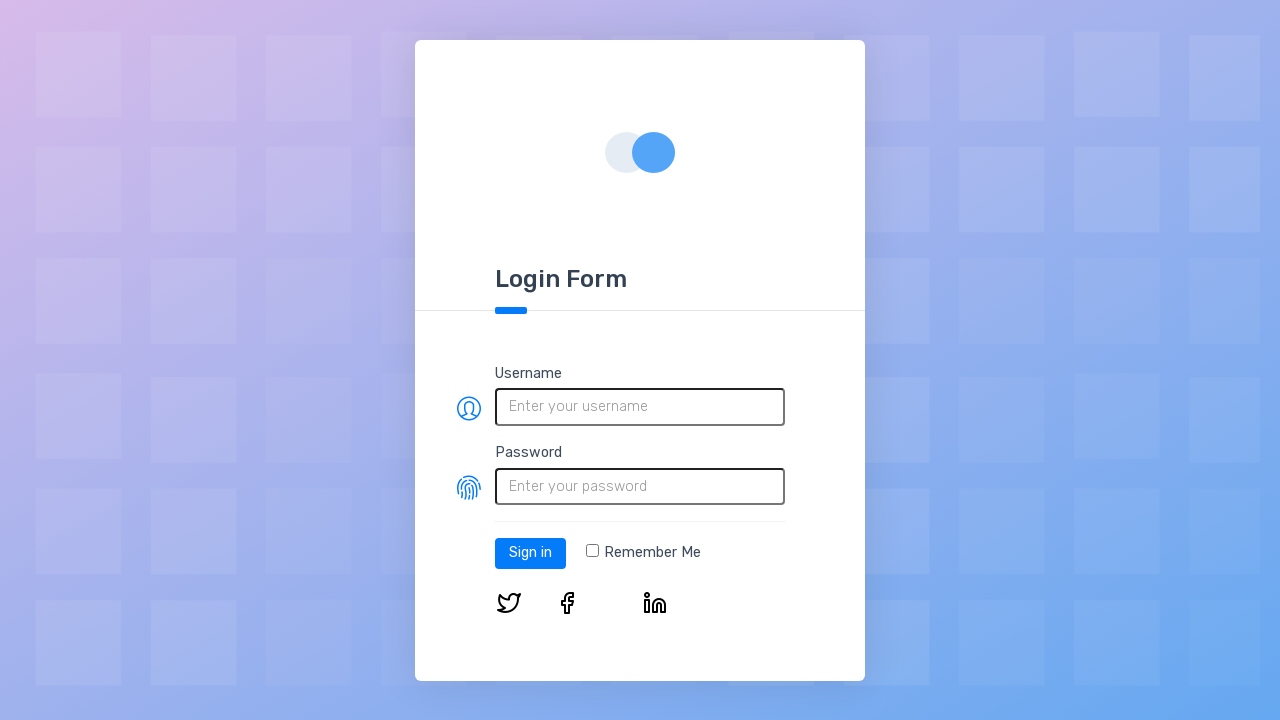

Login page network activity idle - page fully loaded
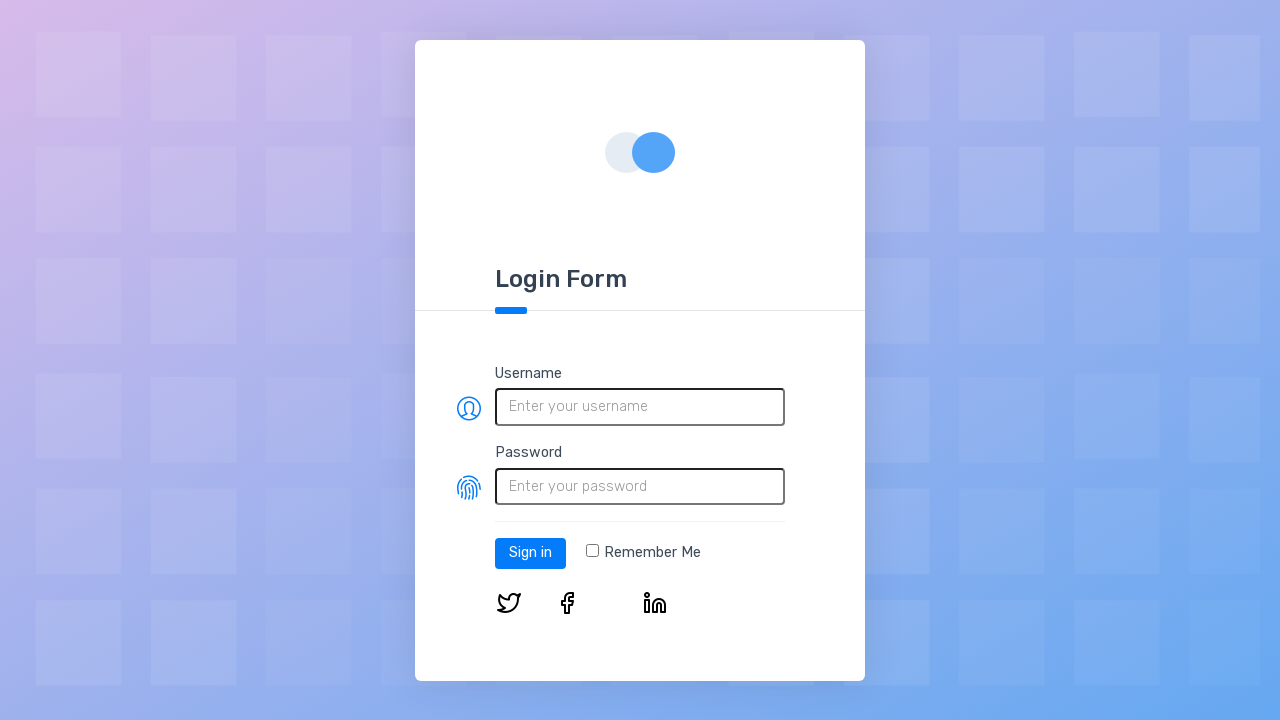

Login page primary button element found
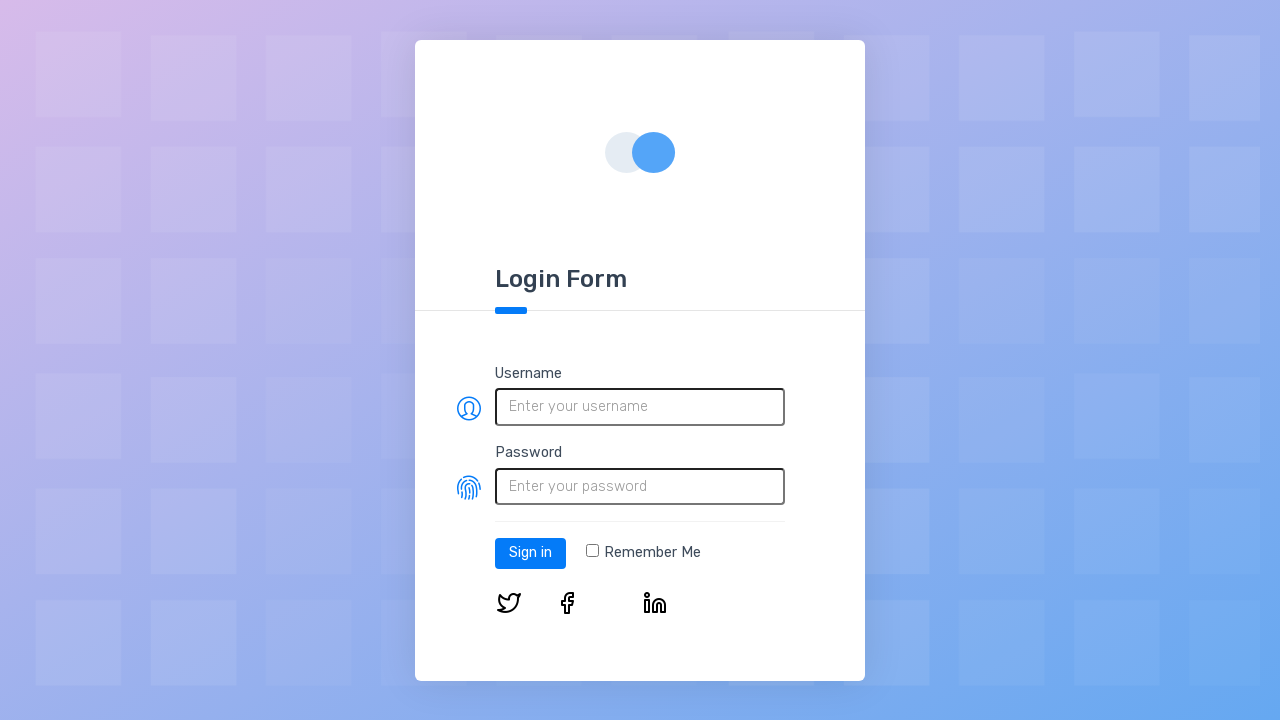

Navigated to app dashboard page at https://demo.applitools.com/app.html
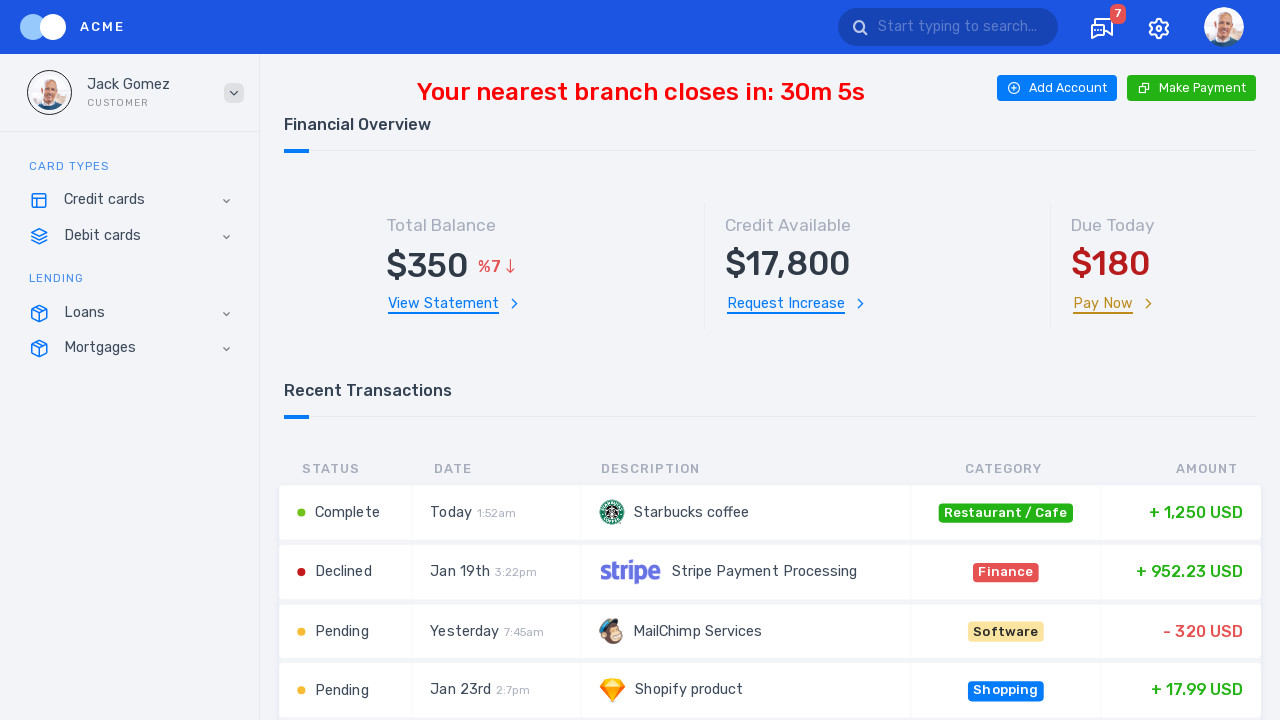

App dashboard page network activity idle - page fully loaded
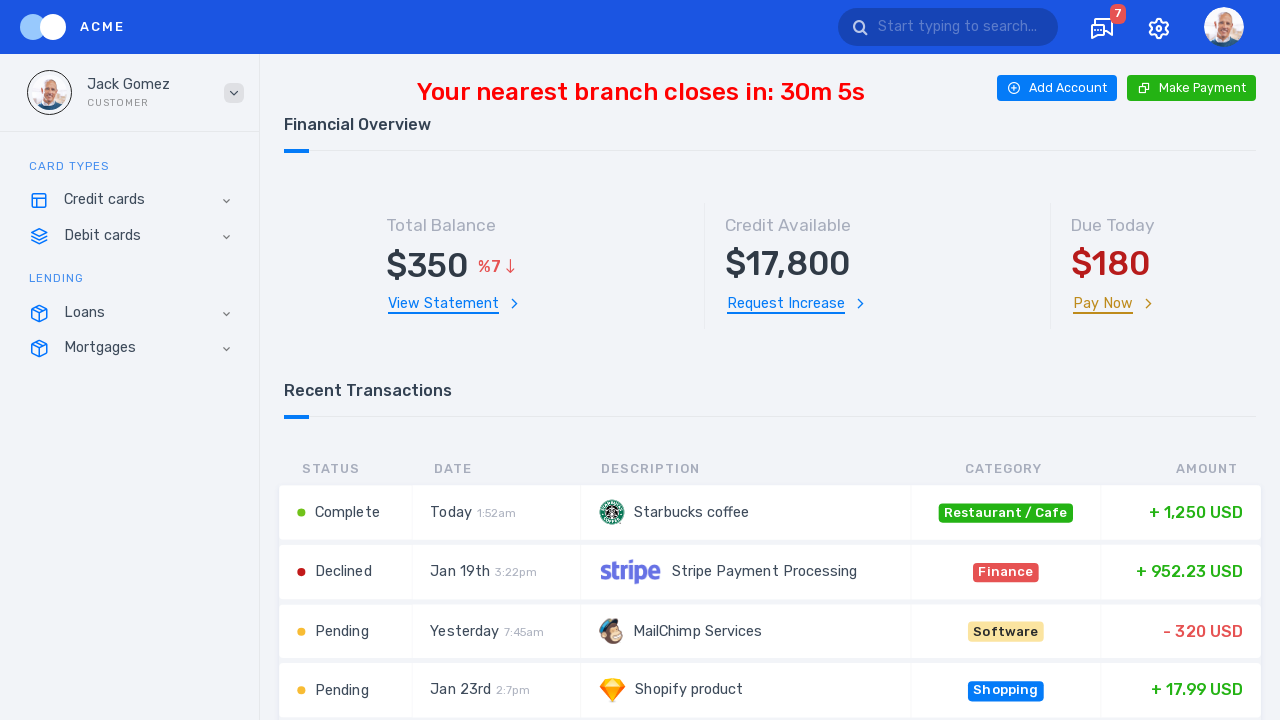

App dashboard page element box found - verification complete
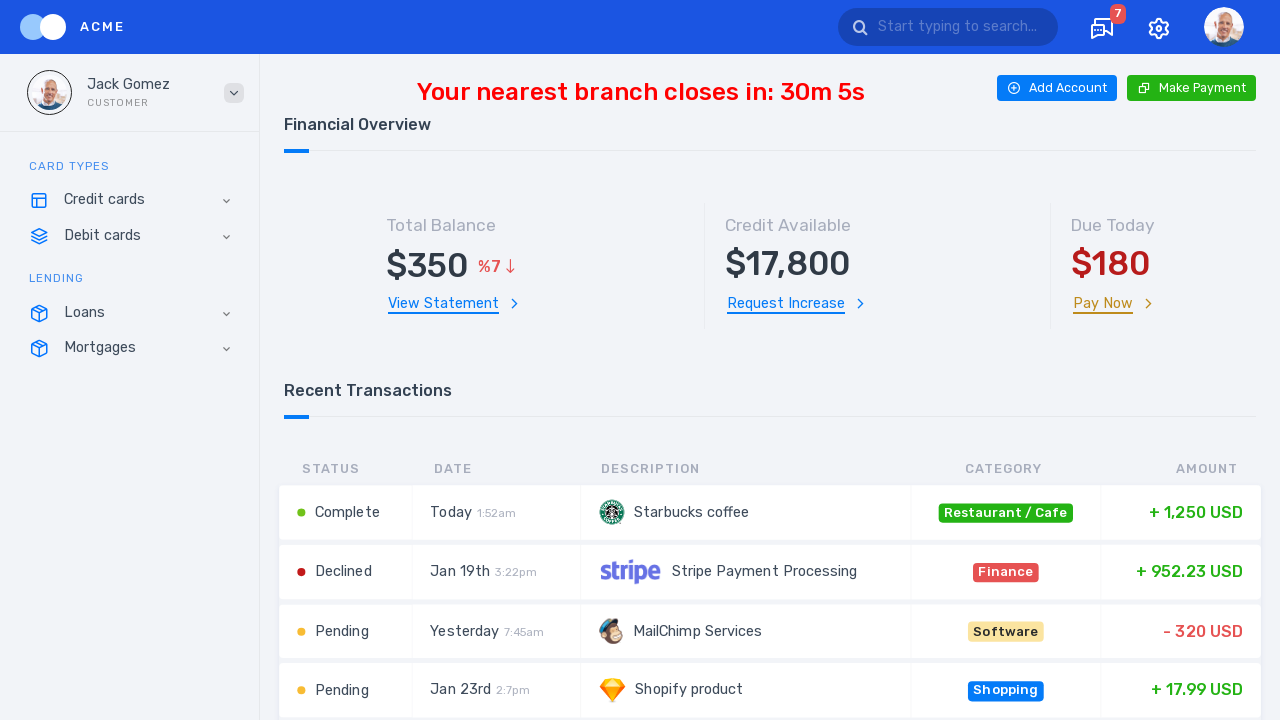

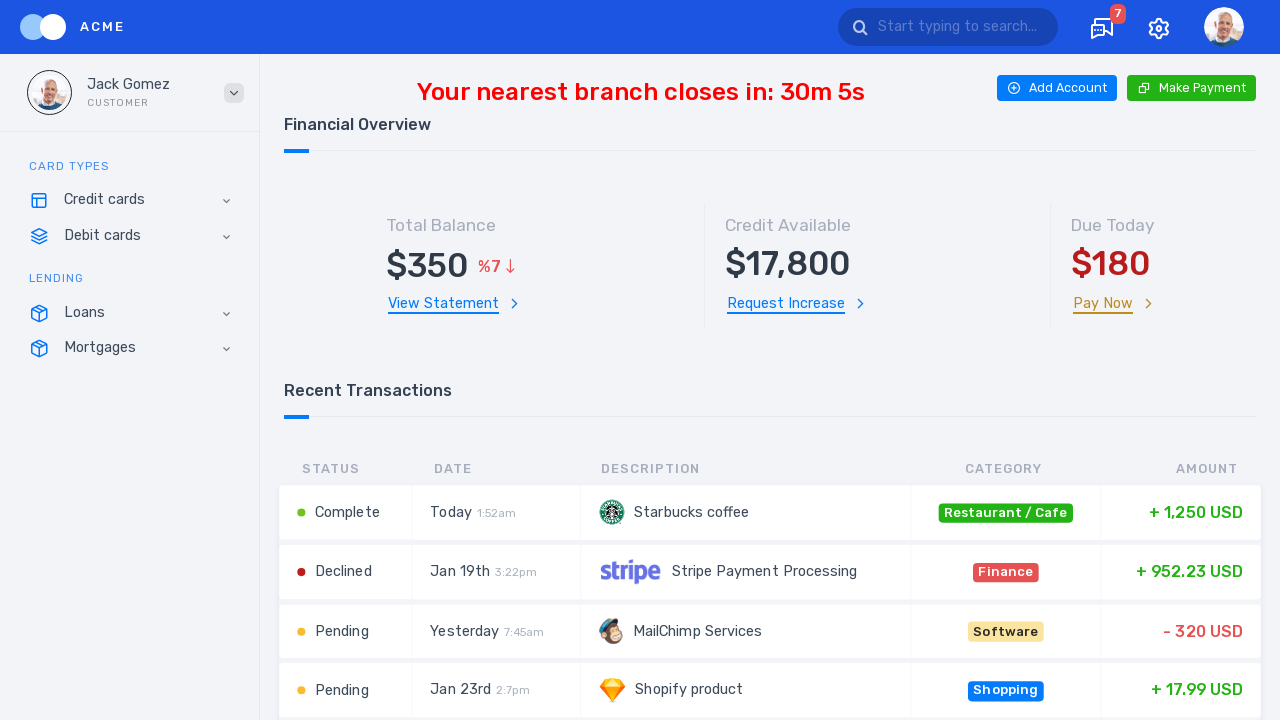